Navigates to the homepage and clicks on the sign-in button to open the login modal

Starting URL: https://www.imooc.com

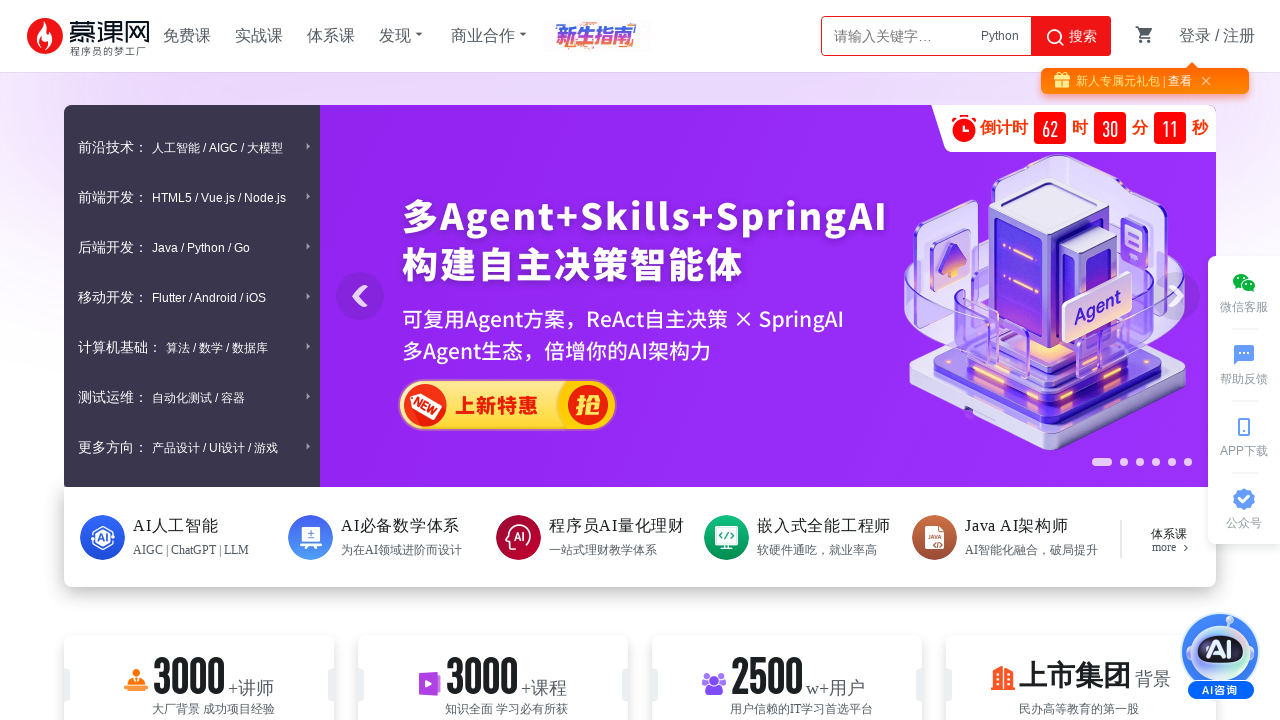

Clicked sign-in button to open login modal at (1195, 36) on #js-signin-btn
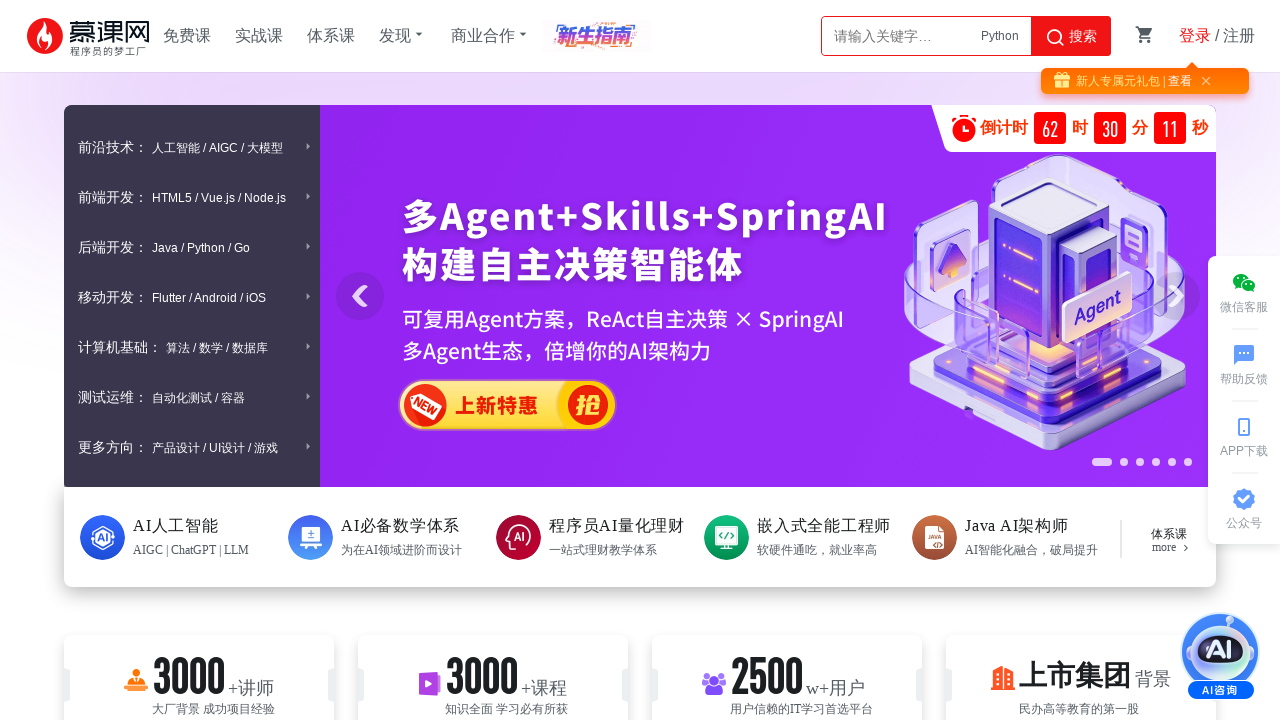

Waited for login modal to appear
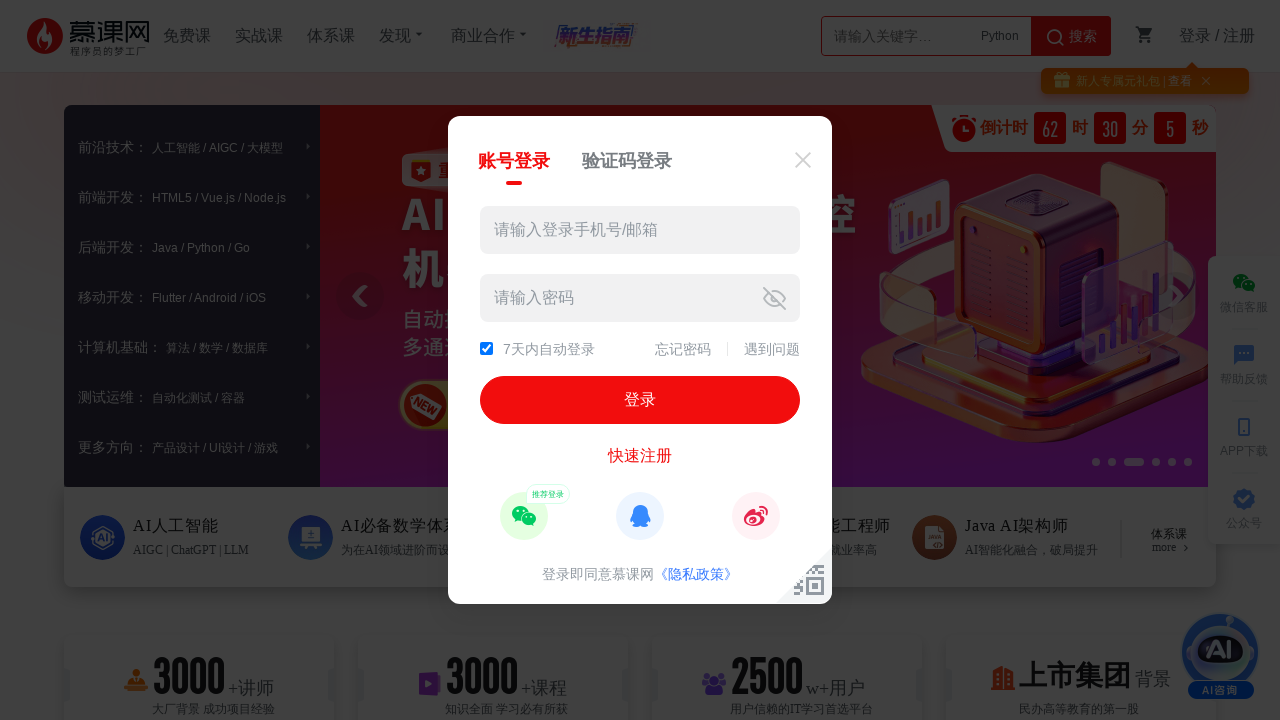

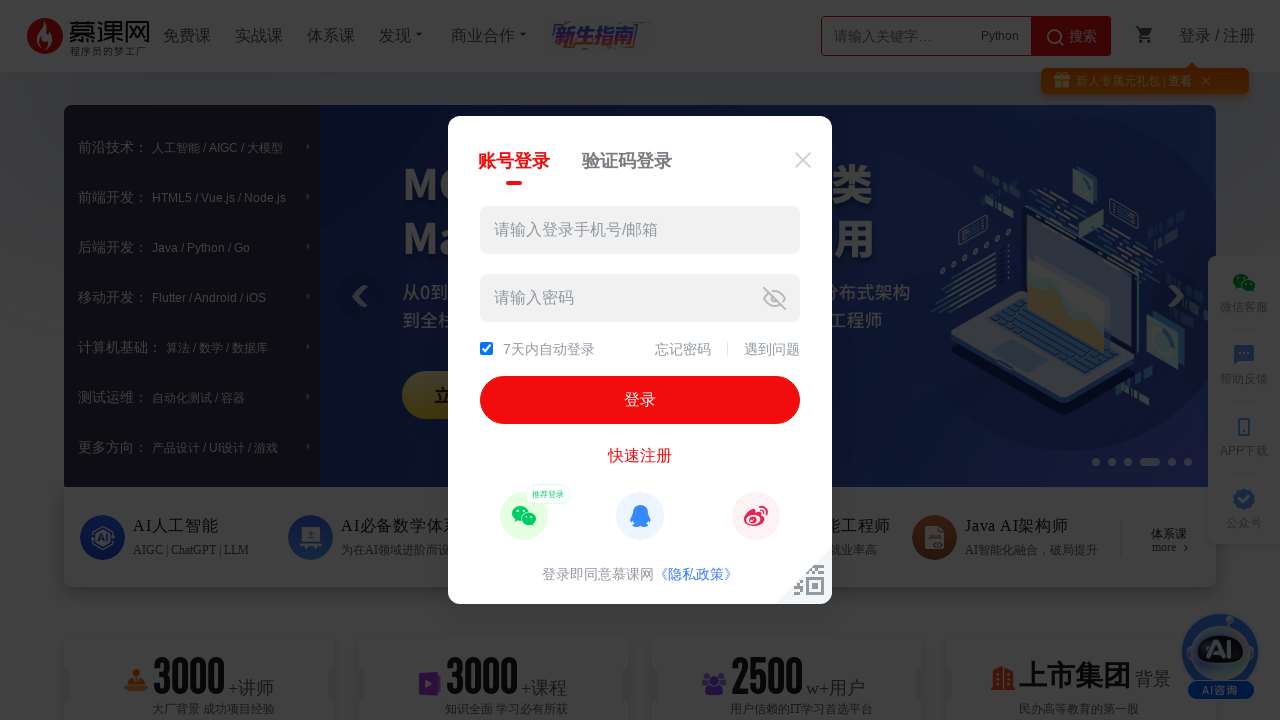